Tests clicking the Offers link and verifies that a login button is displayed on the resulting page.

Starting URL: https://www.bstackdemo.com/

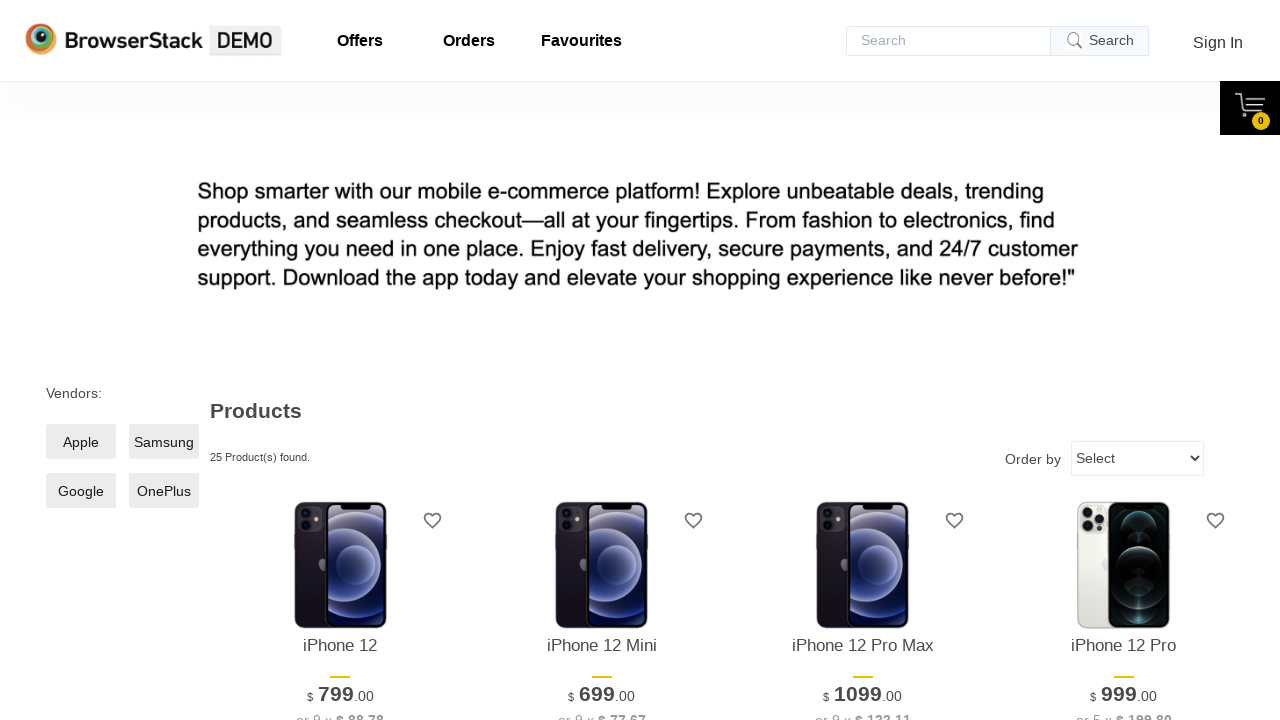

Clicked on the Offers link at (360, 41) on a#offers
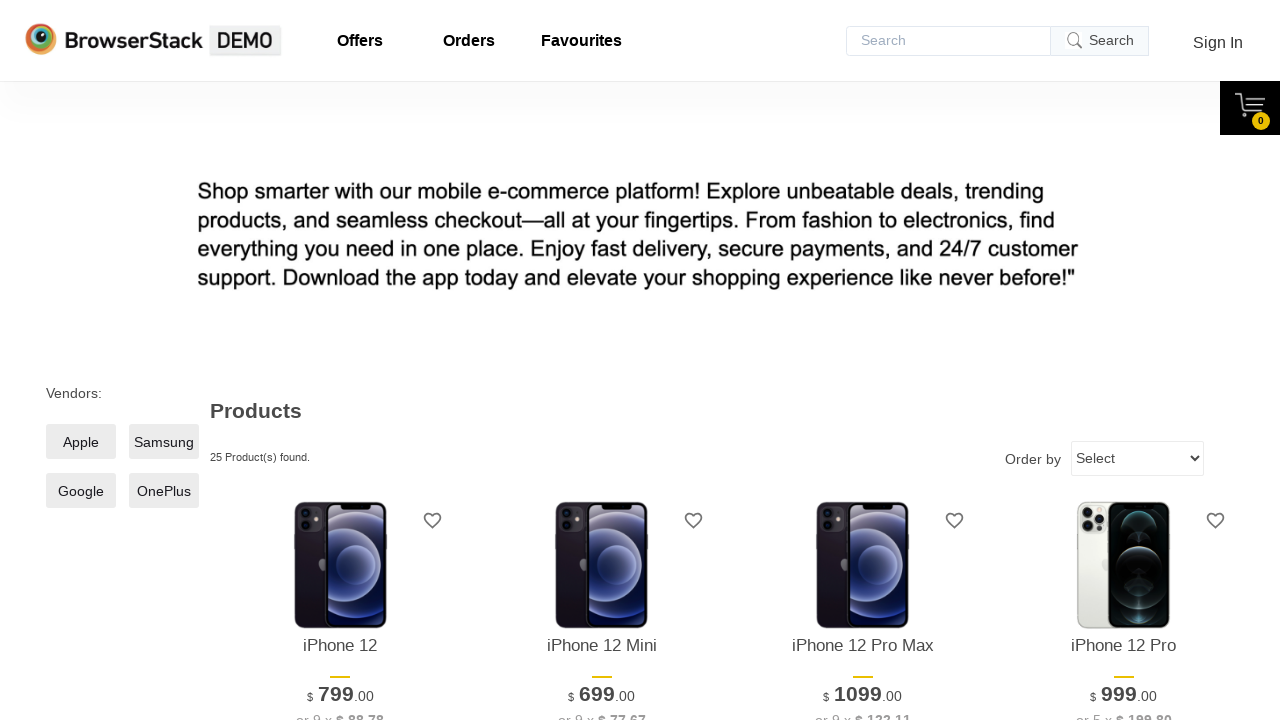

Waited for login button to appear
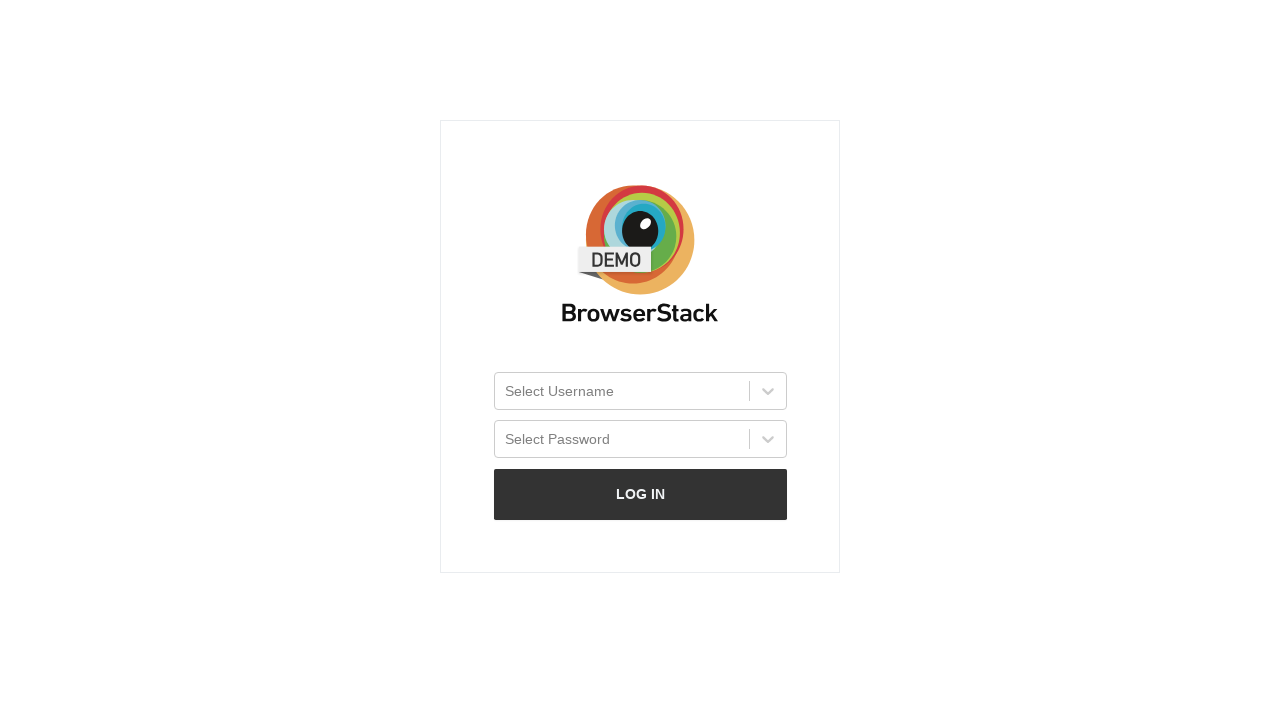

Verified that login button is visible
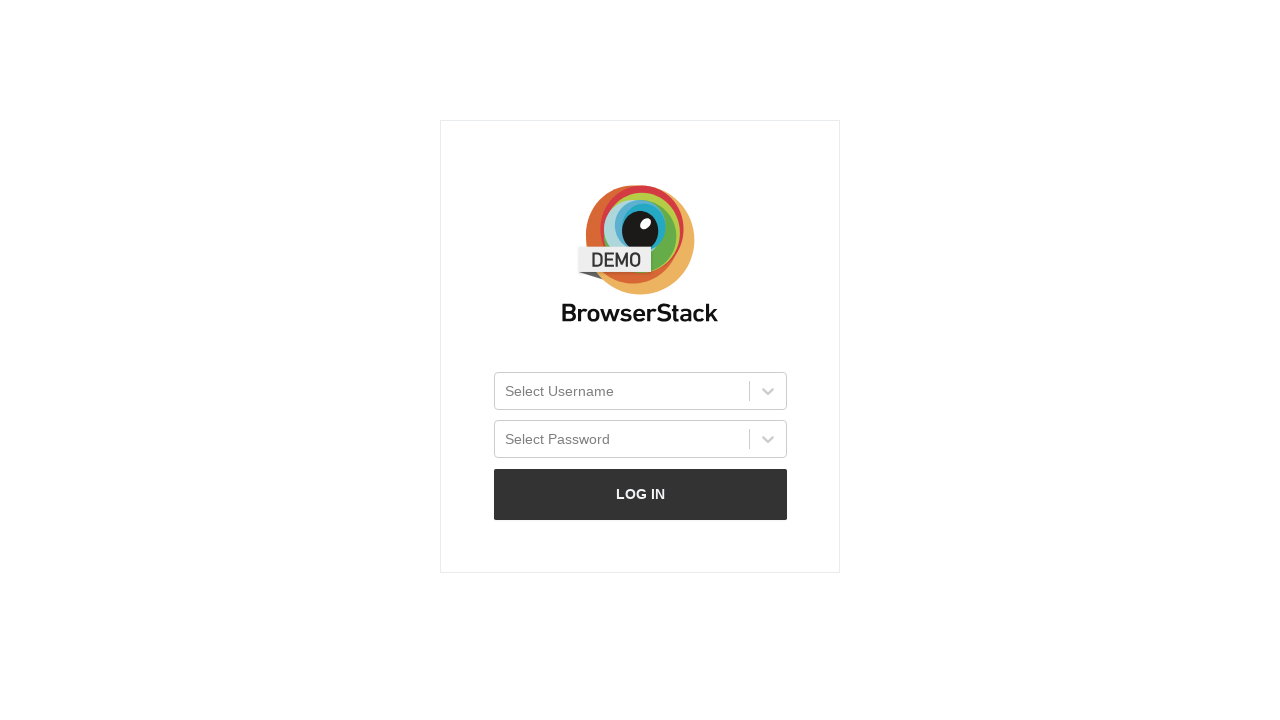

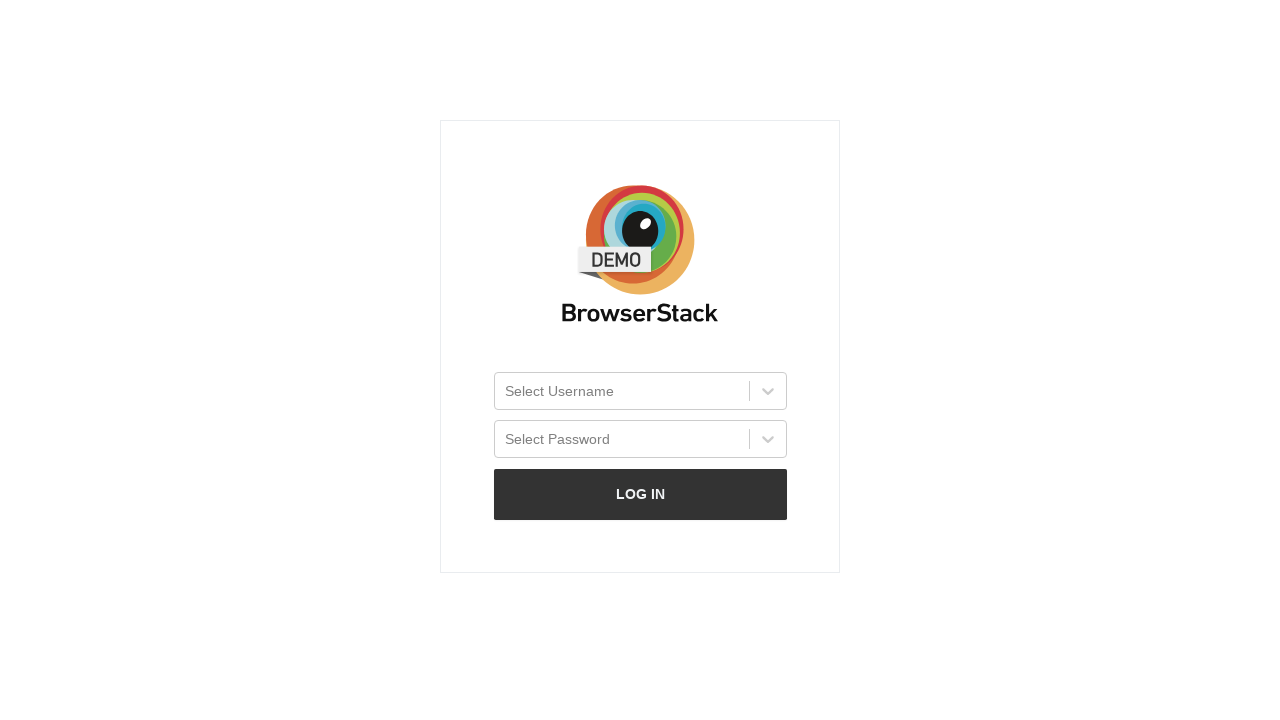